Tests interaction with multiple frames on a page by switching between frames and filling text input fields in each frame

Starting URL: https://ui.vision/demo/webtest/frames/

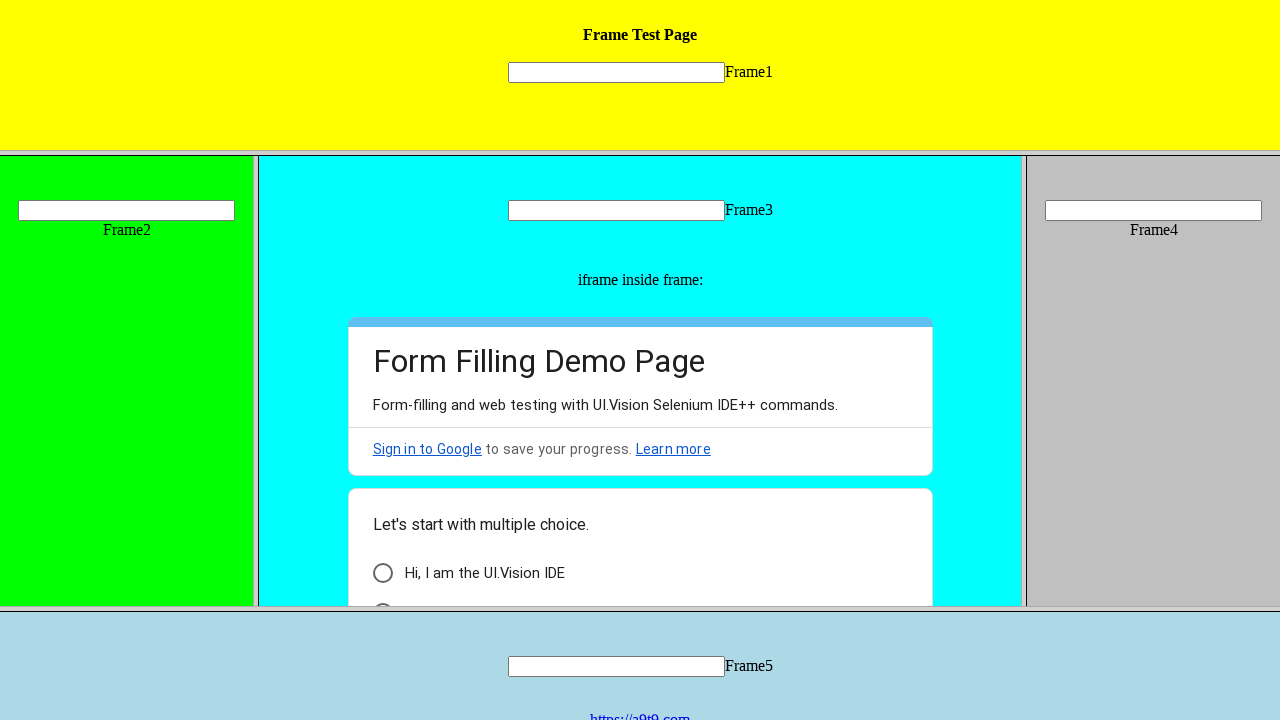

Located frame 1
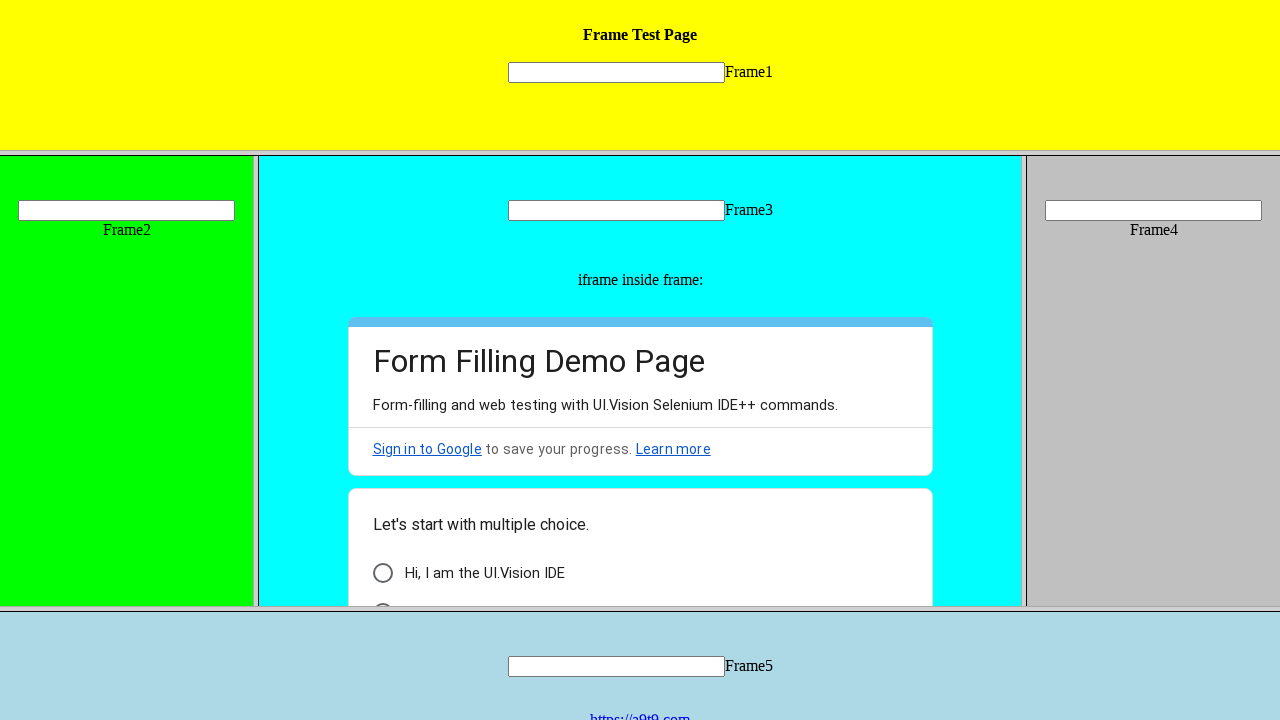

Filled text input in frame 1 with 'Welcome' on frame[src='frame_1.html'] >> internal:control=enter-frame >> input[name='mytext1
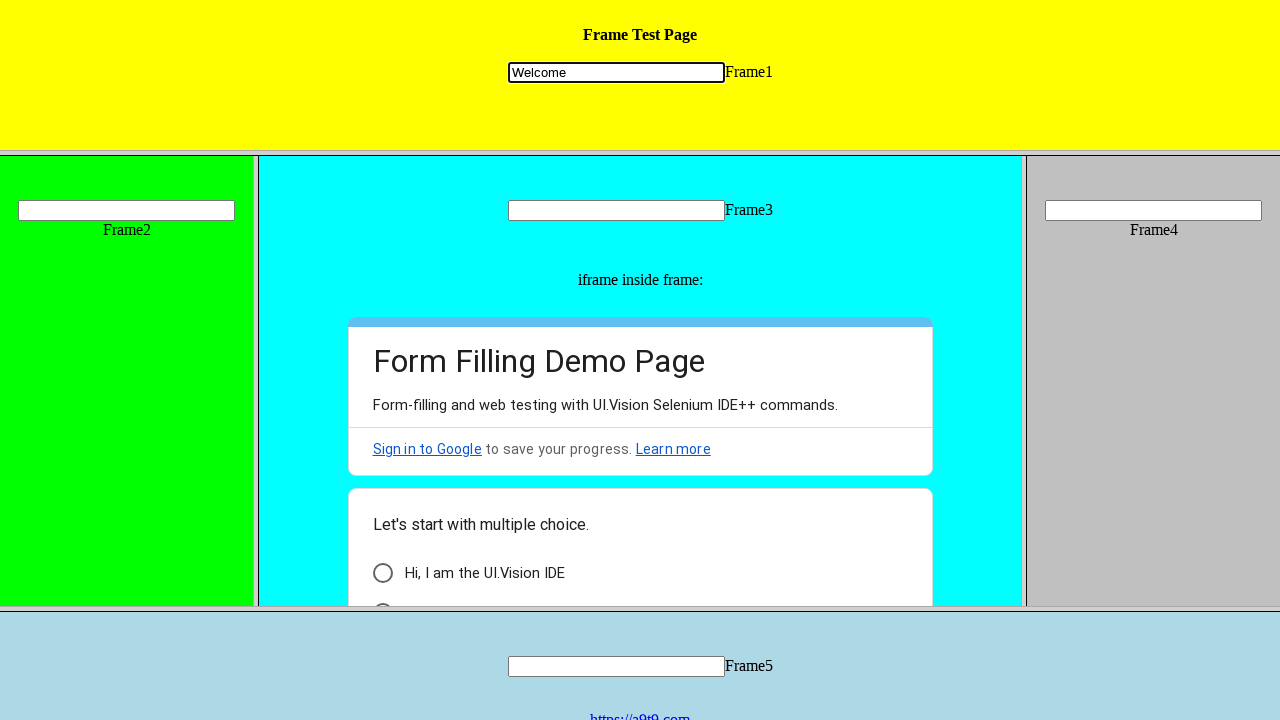

Located frame 2
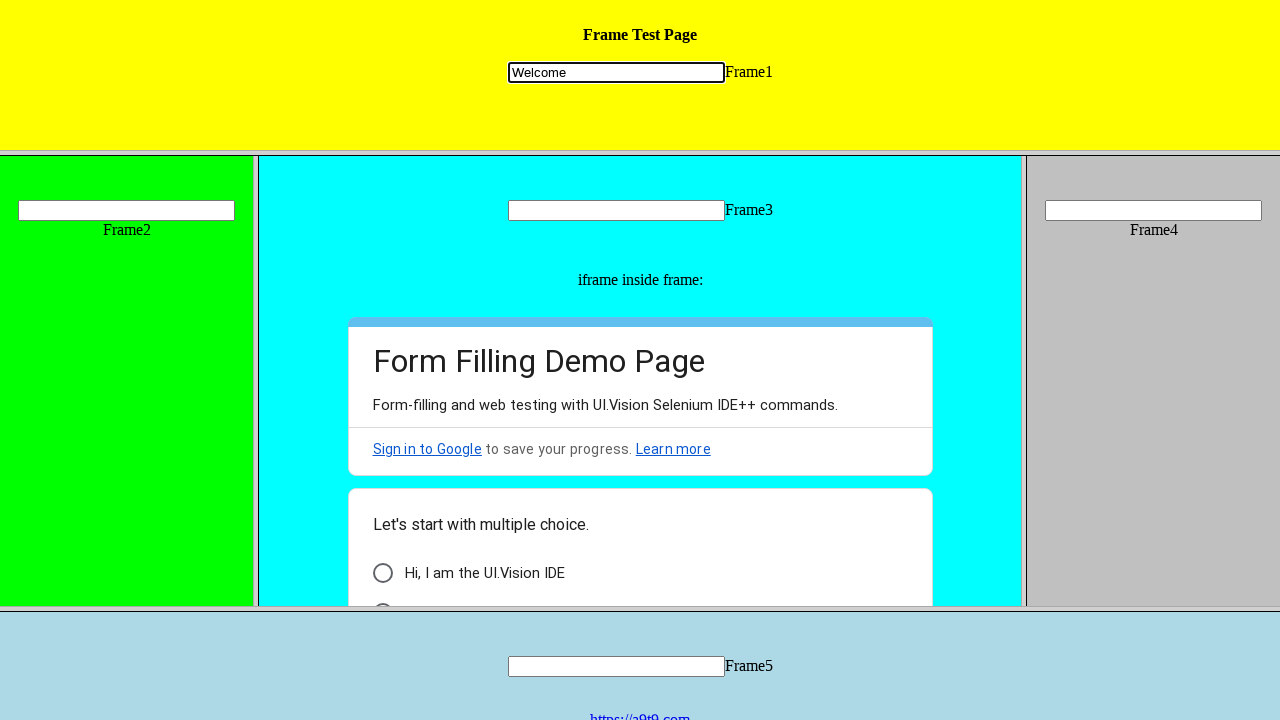

Filled text input in frame 2 with 'Welcome To Frame2' on frame[src='frame_2.html'] >> internal:control=enter-frame >> input[name='mytext2
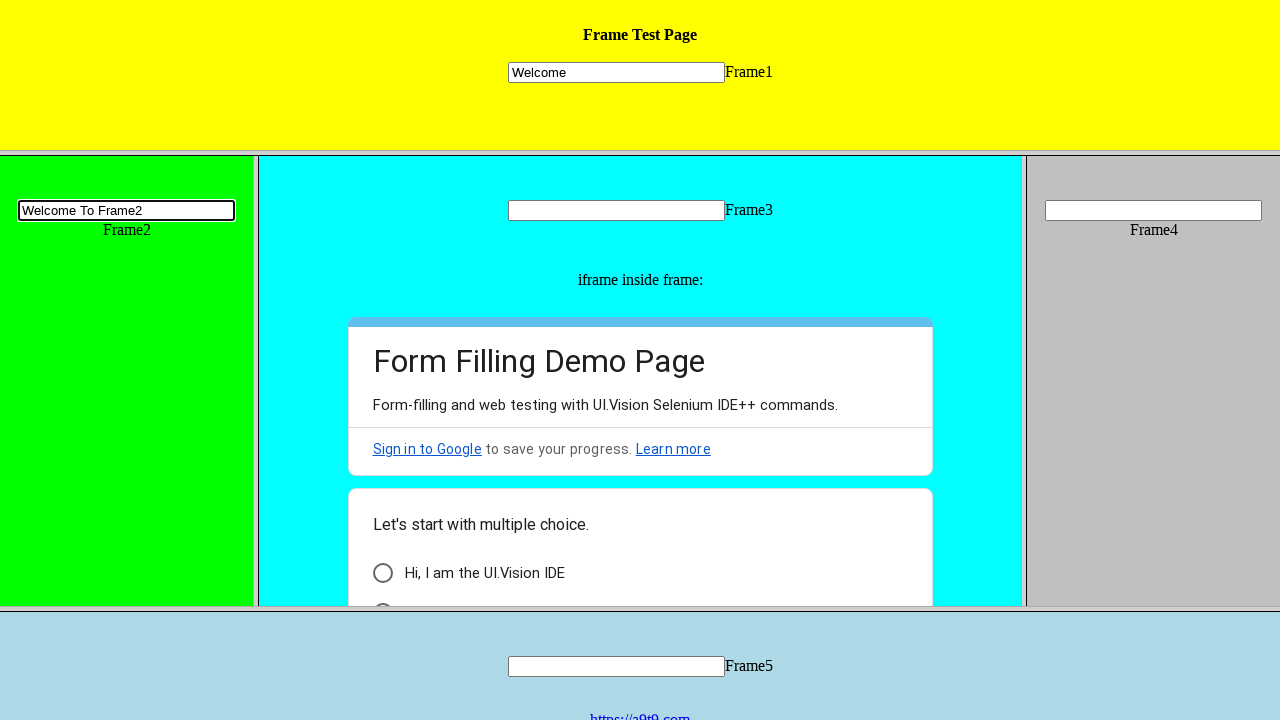

Located frame 3
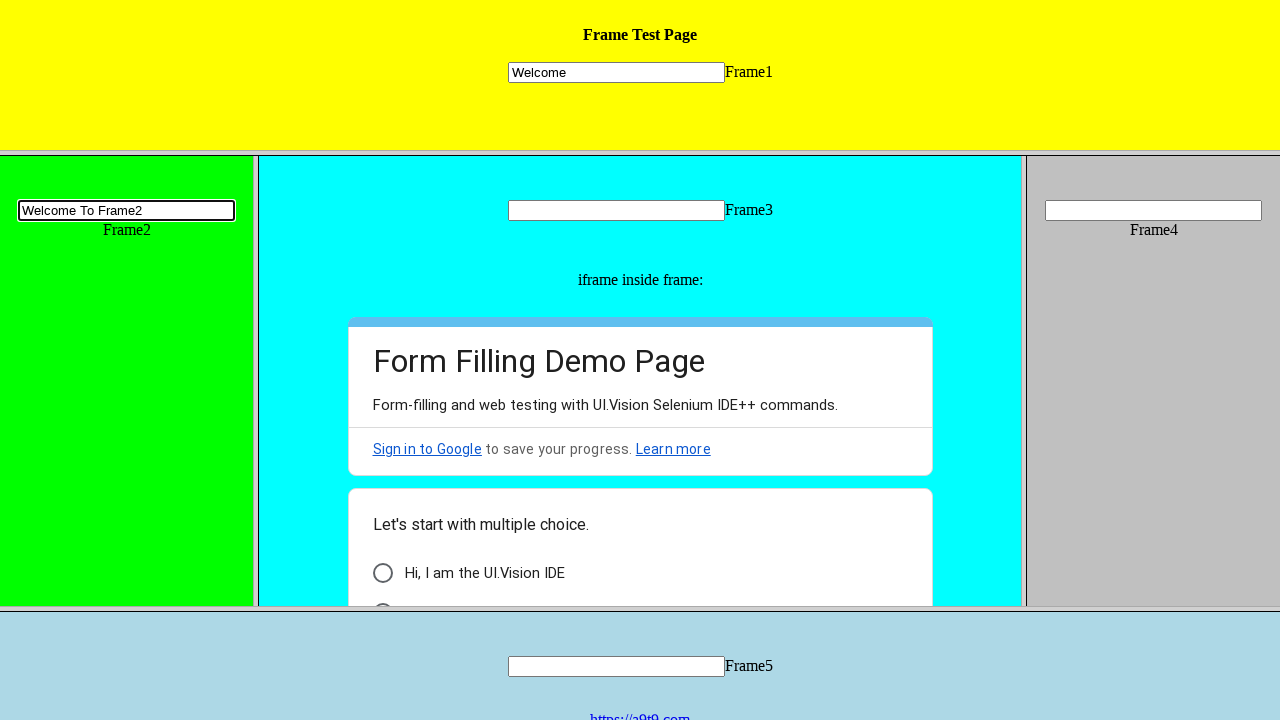

Filled text input in frame 3 with 'Welcome To Frame3' on frame[src='frame_3.html'] >> internal:control=enter-frame >> input[name='mytext3
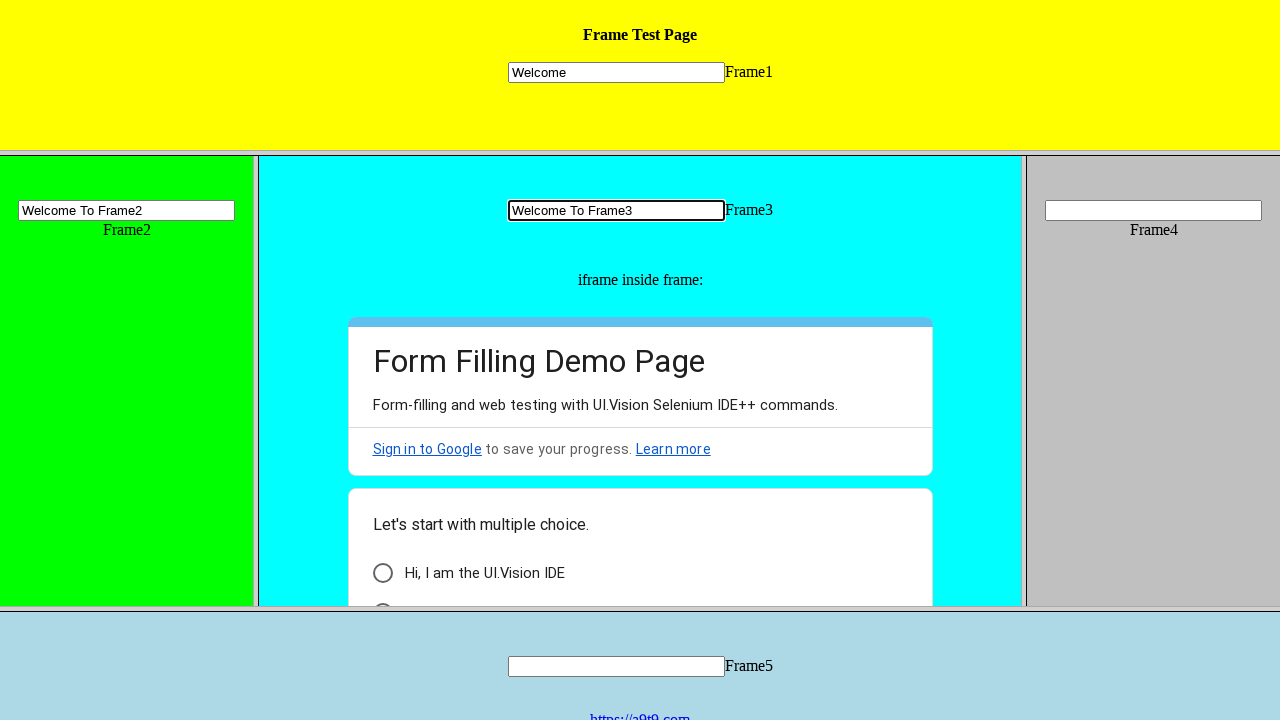

Located frame 4
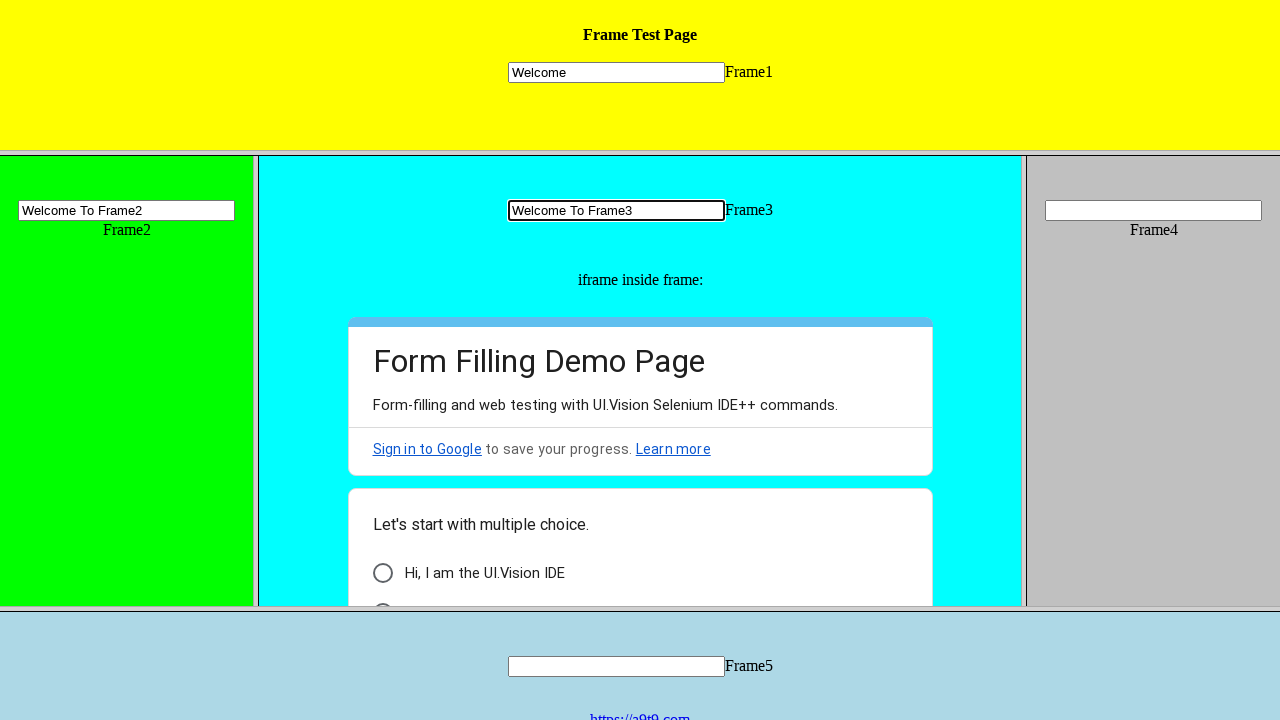

Filled text input in frame 4 with 'Welcome To Frame4' on frame[src='frame_4.html'] >> internal:control=enter-frame >> input[name='mytext4
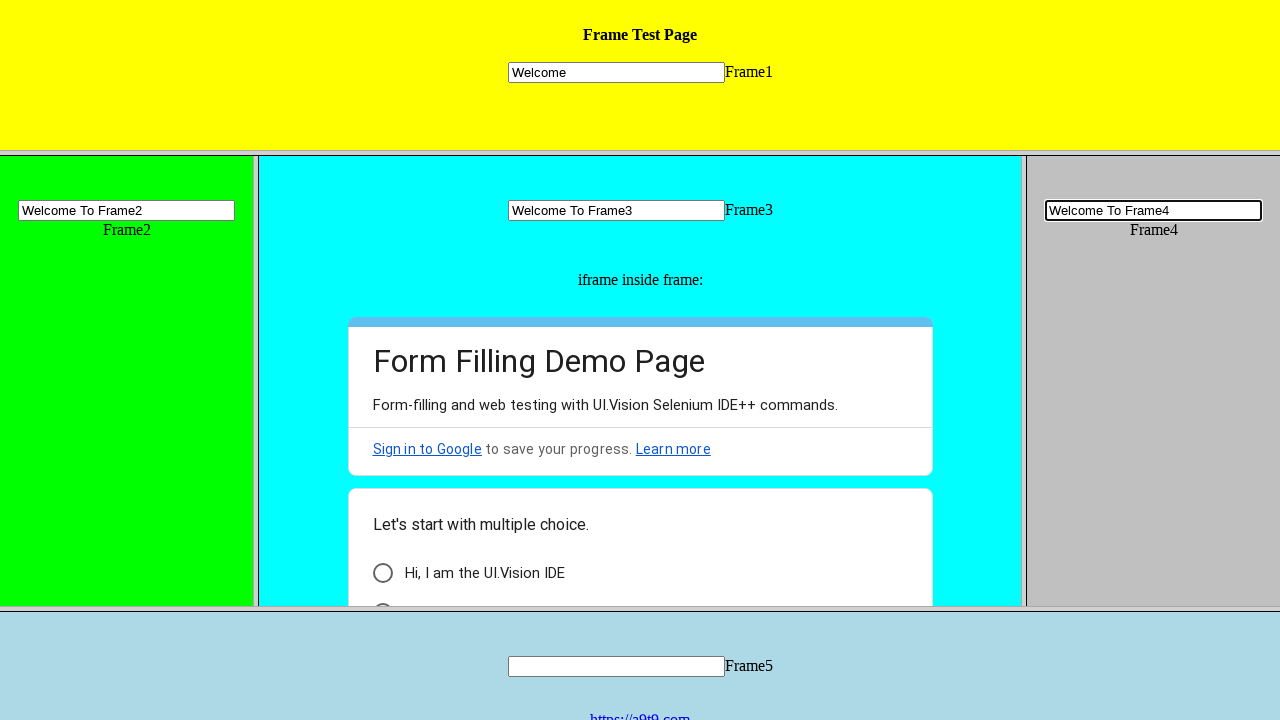

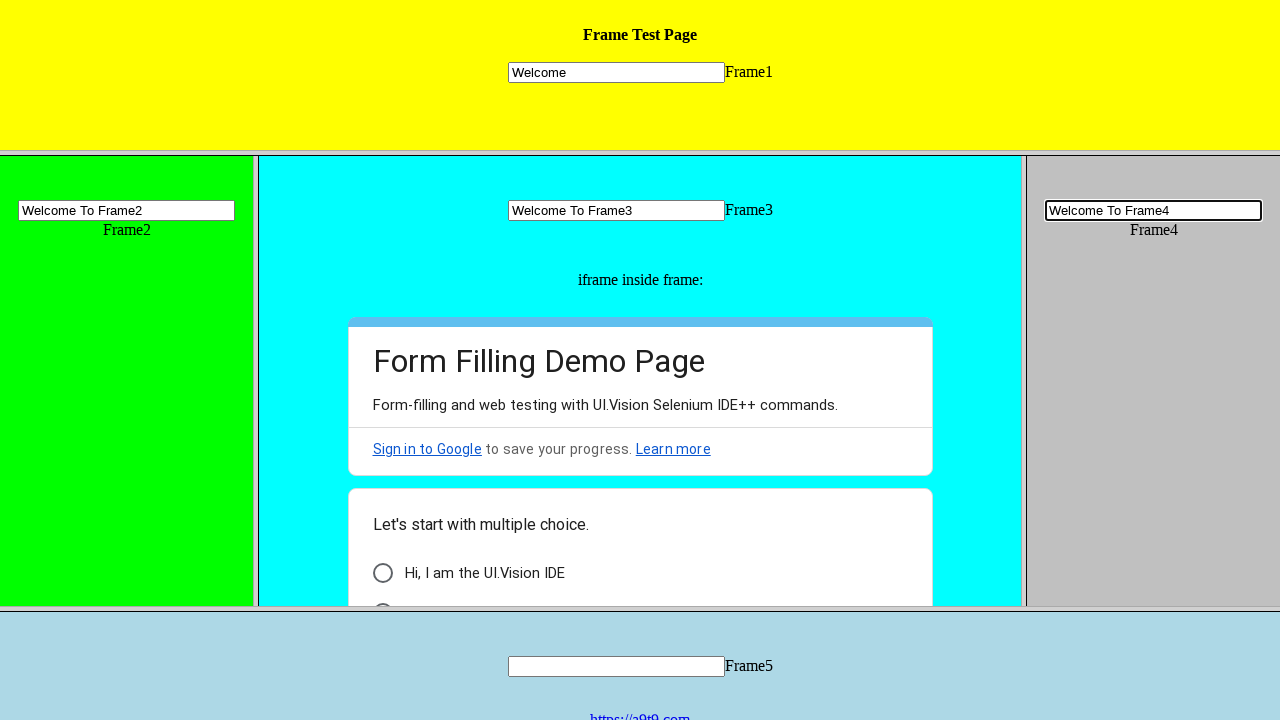